Tests keyboard input events by typing a letter and performing copy operations with keyboard shortcuts

Starting URL: https://v1.training-support.net/selenium/input-events

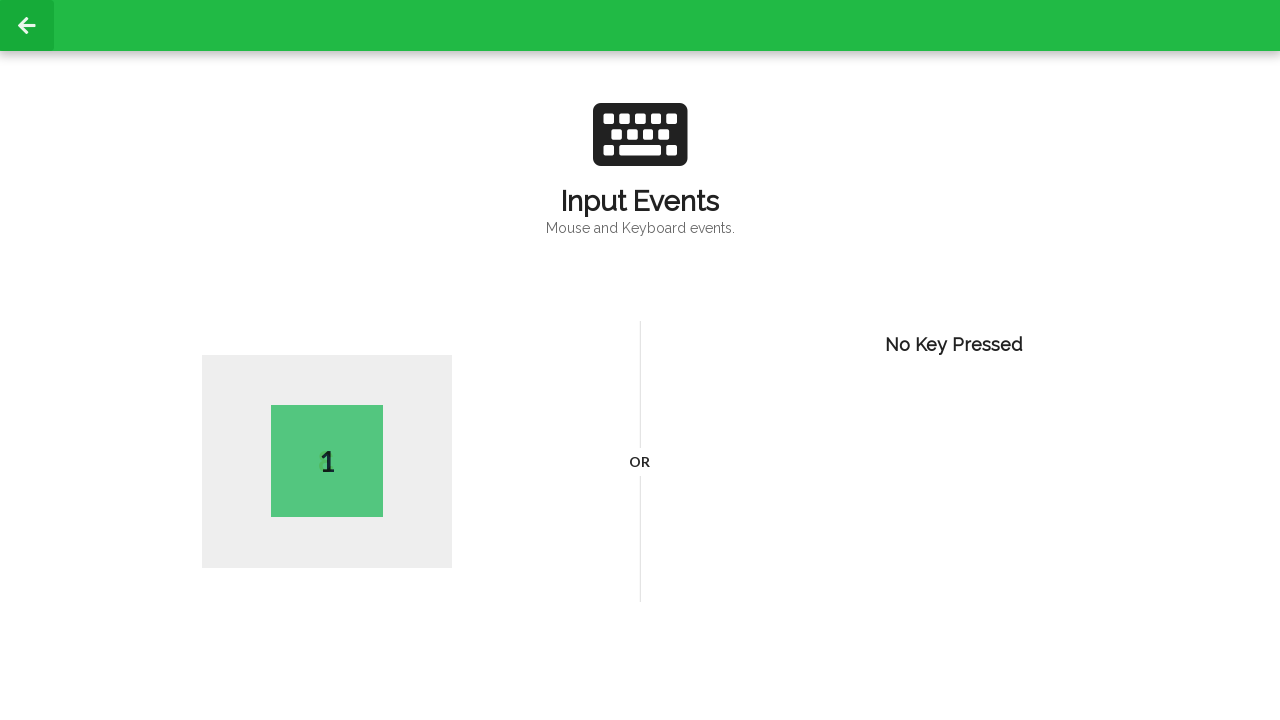

Typed letter 'V' using keyboard
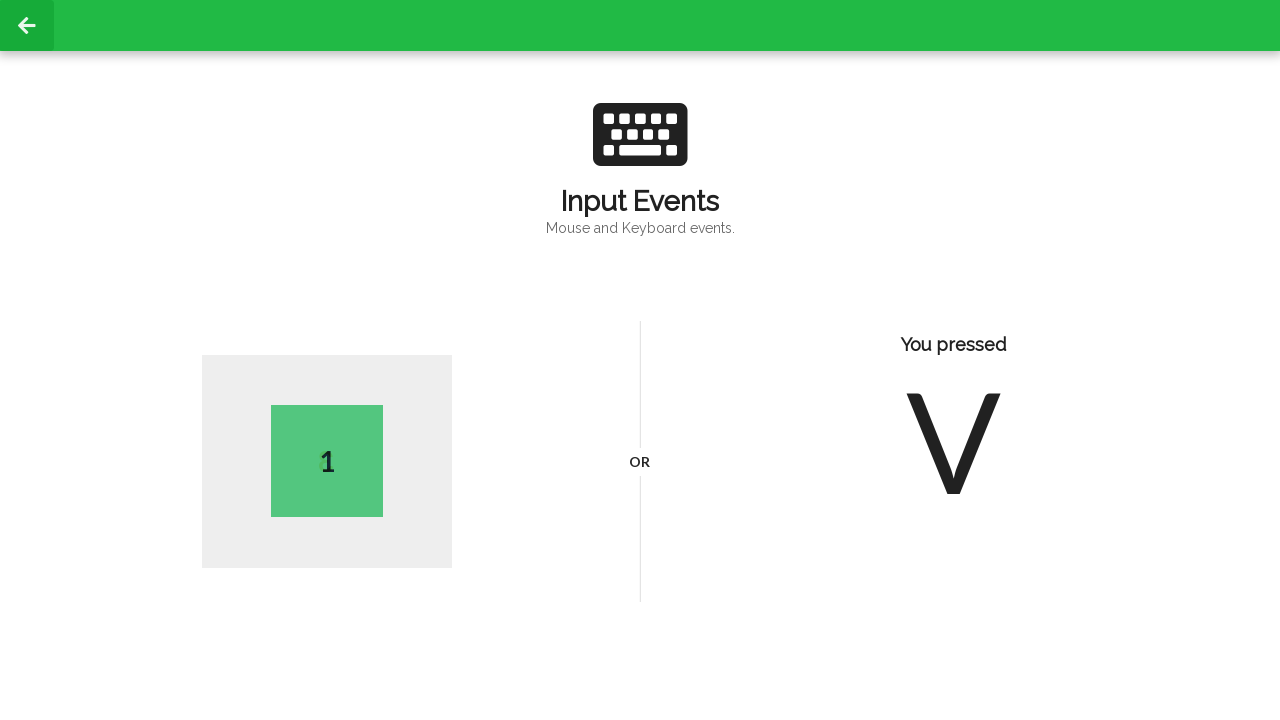

Pressed Control+A to select all text
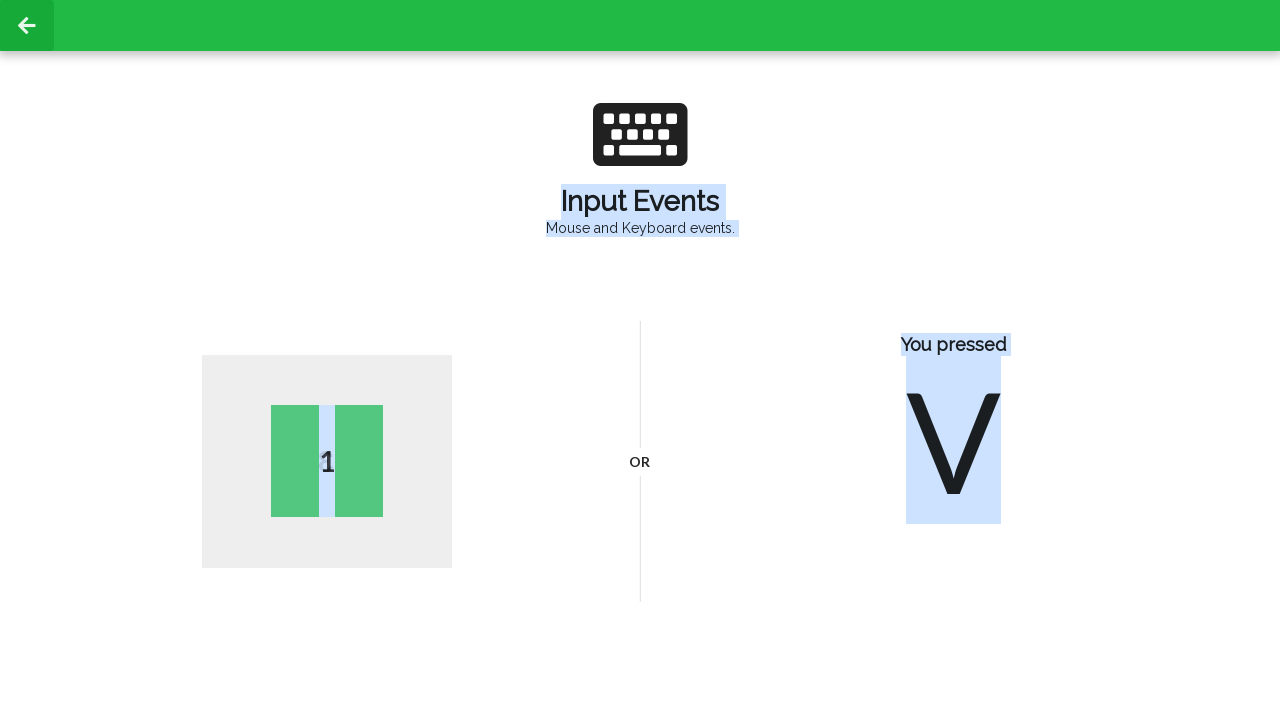

Pressed Control+C to copy selected text
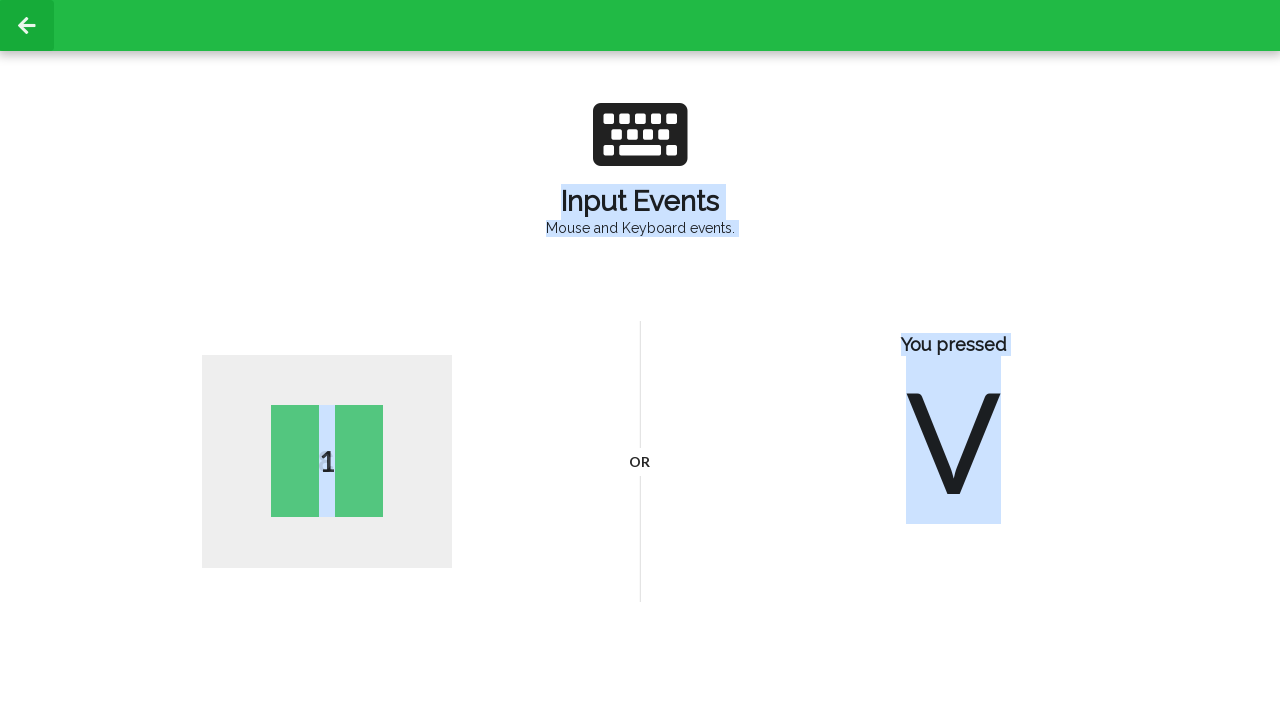

Waited 5 seconds to observe the result
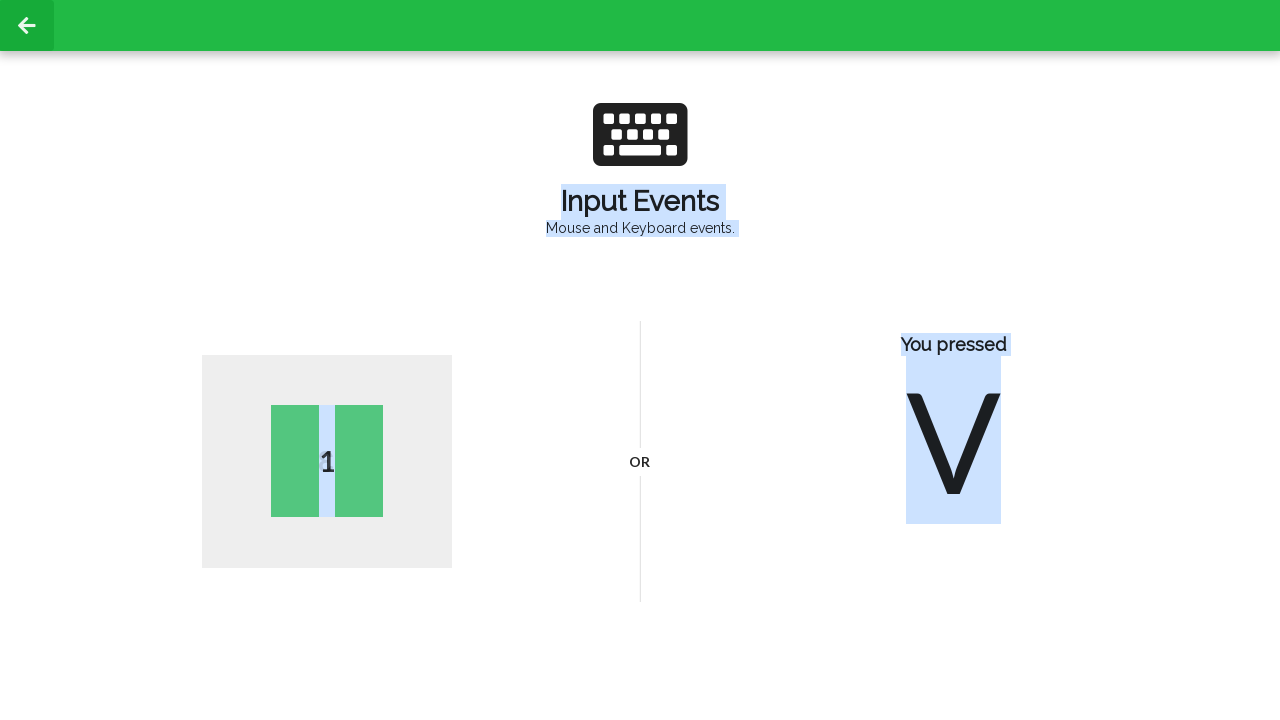

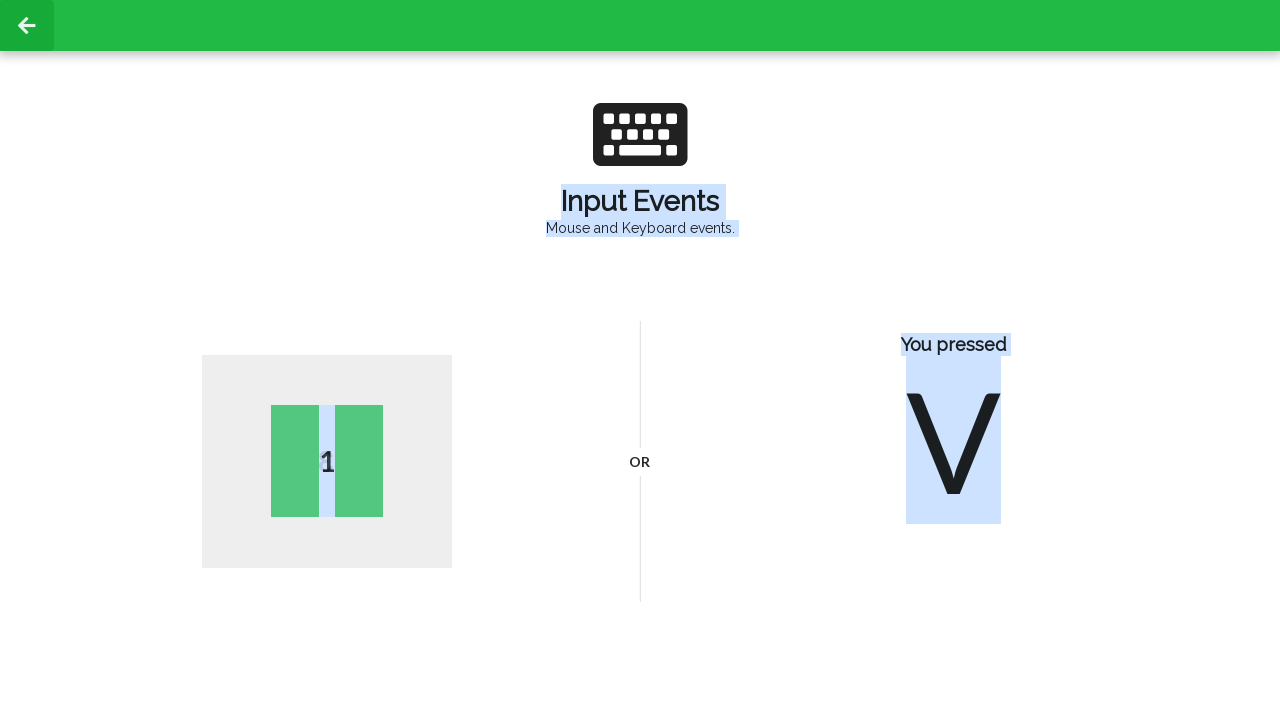